Tests explicit wait functionality by waiting for a price element to display "$100", then clicking a book button, calculating a mathematical answer based on a displayed value, and submitting the result.

Starting URL: http://suninjuly.github.io/explicit_wait2.html

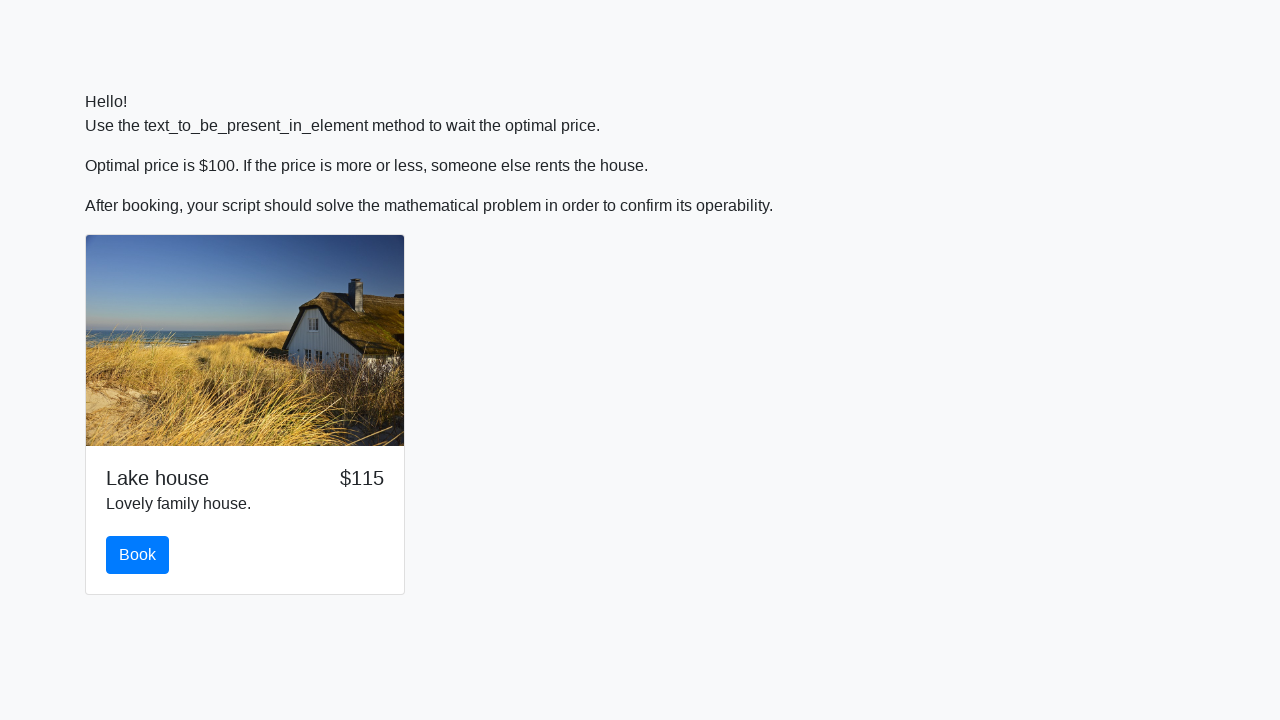

Waited for price element to display '$100'
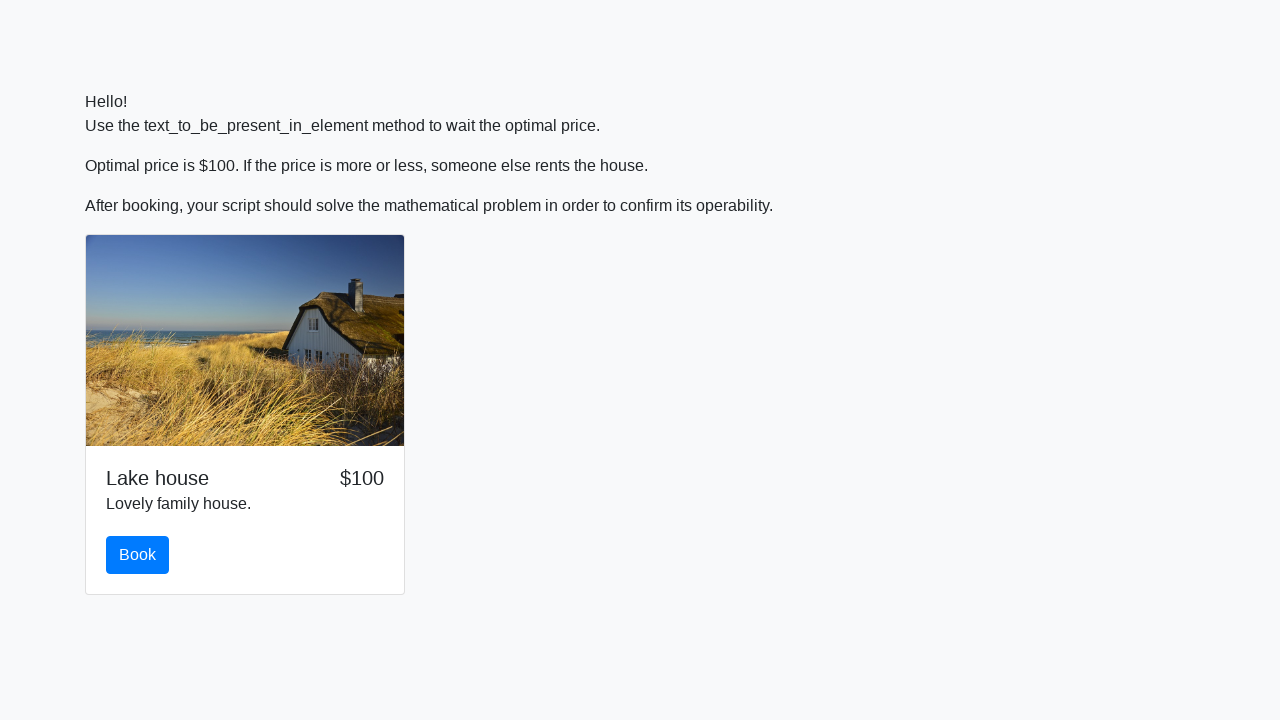

Clicked the book button at (138, 555) on #book
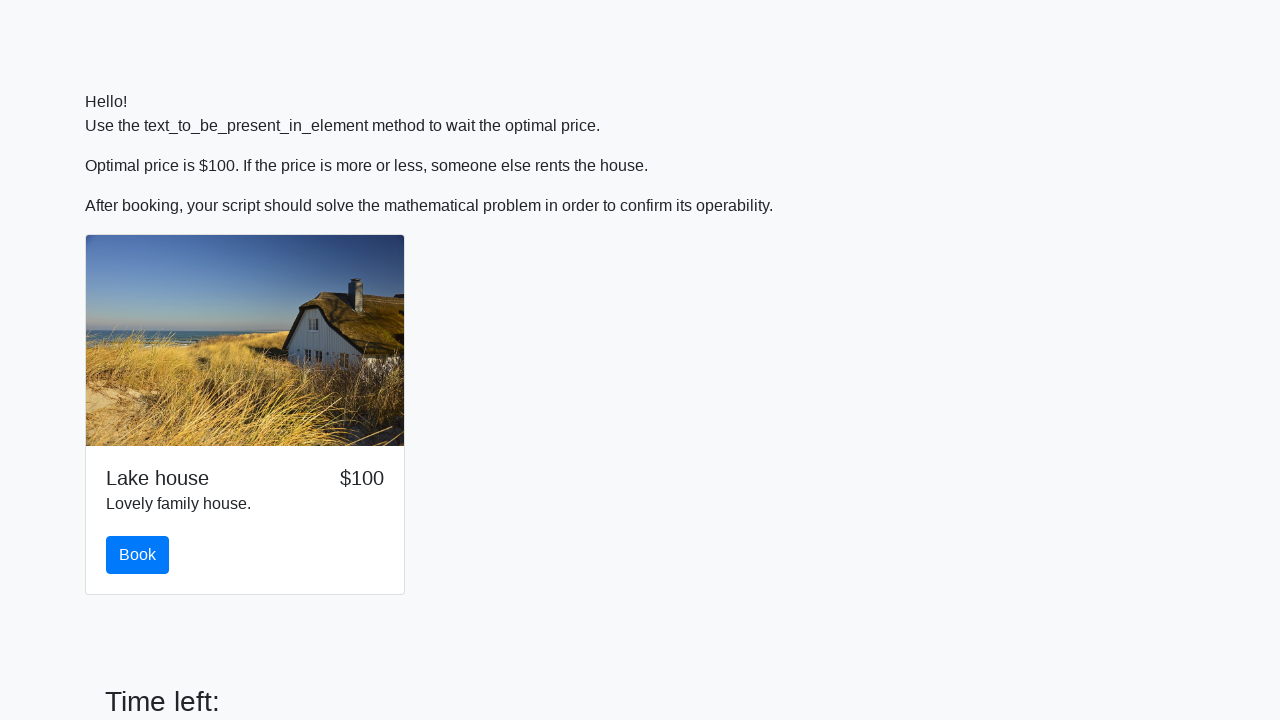

Retrieved input value for calculation: 98
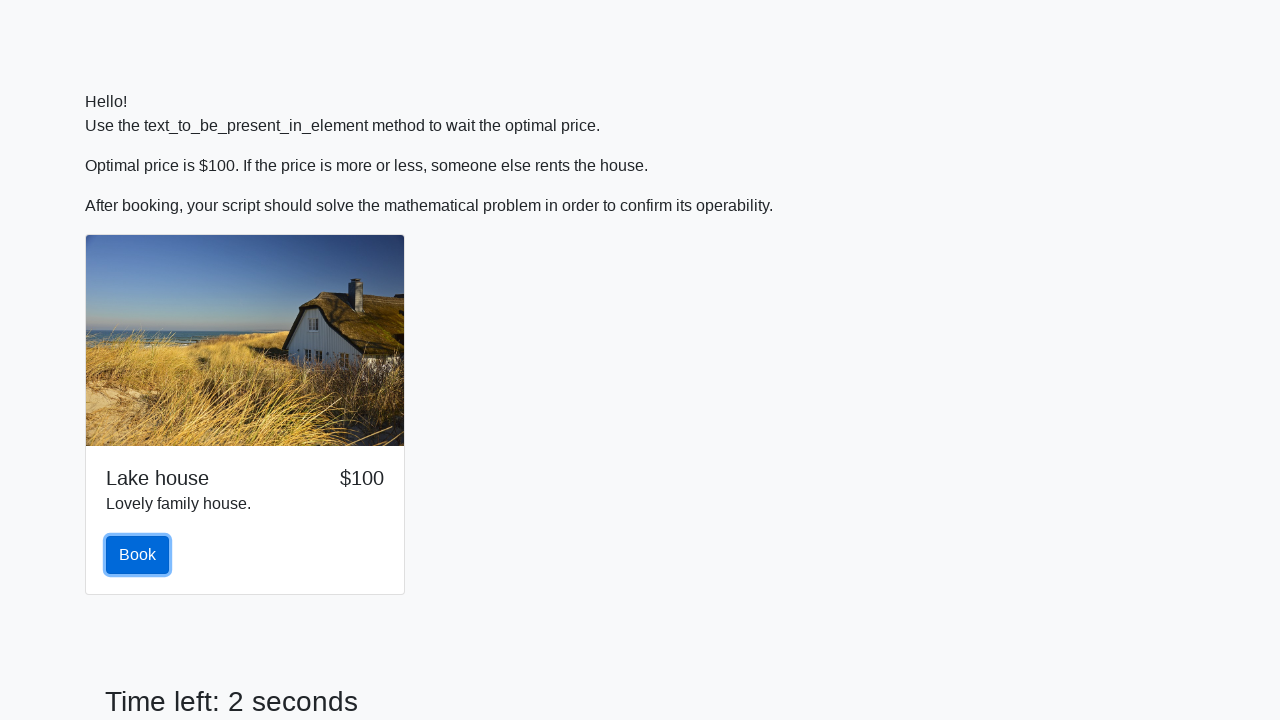

Calculated mathematical answer: 1.9287033088101708
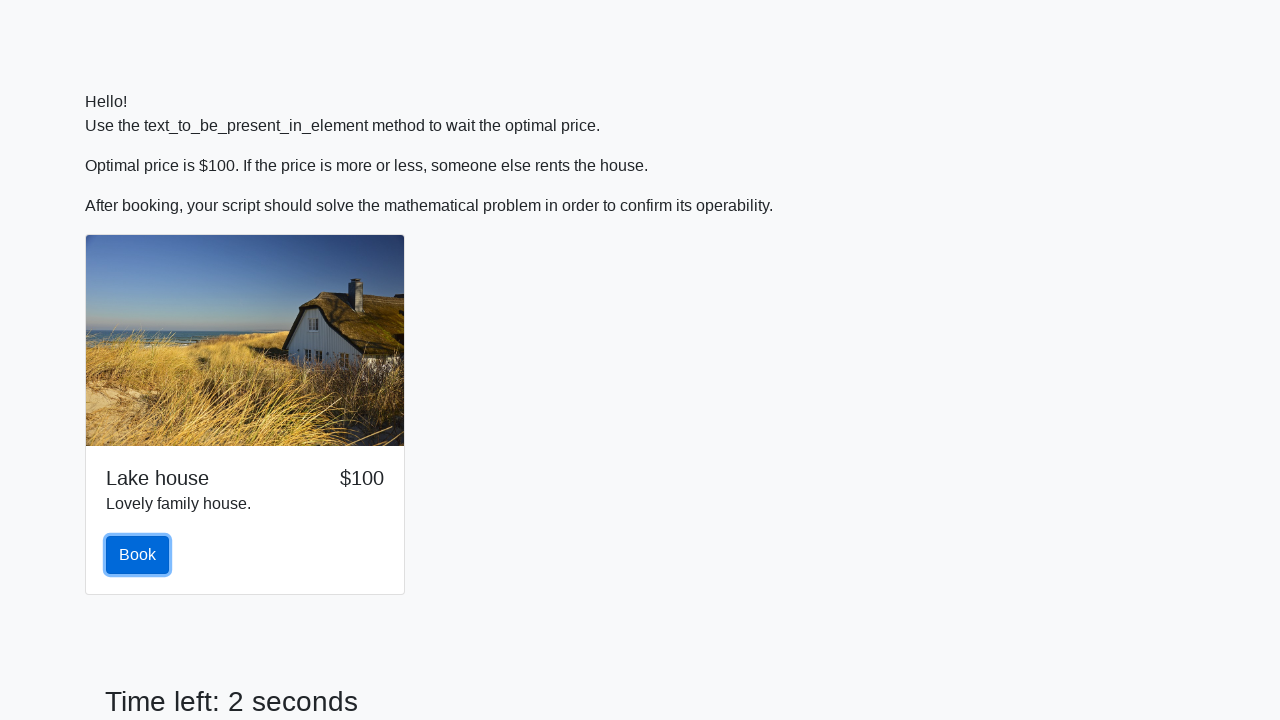

Filled answer field with calculated value: 1.9287033088101708 on #answer
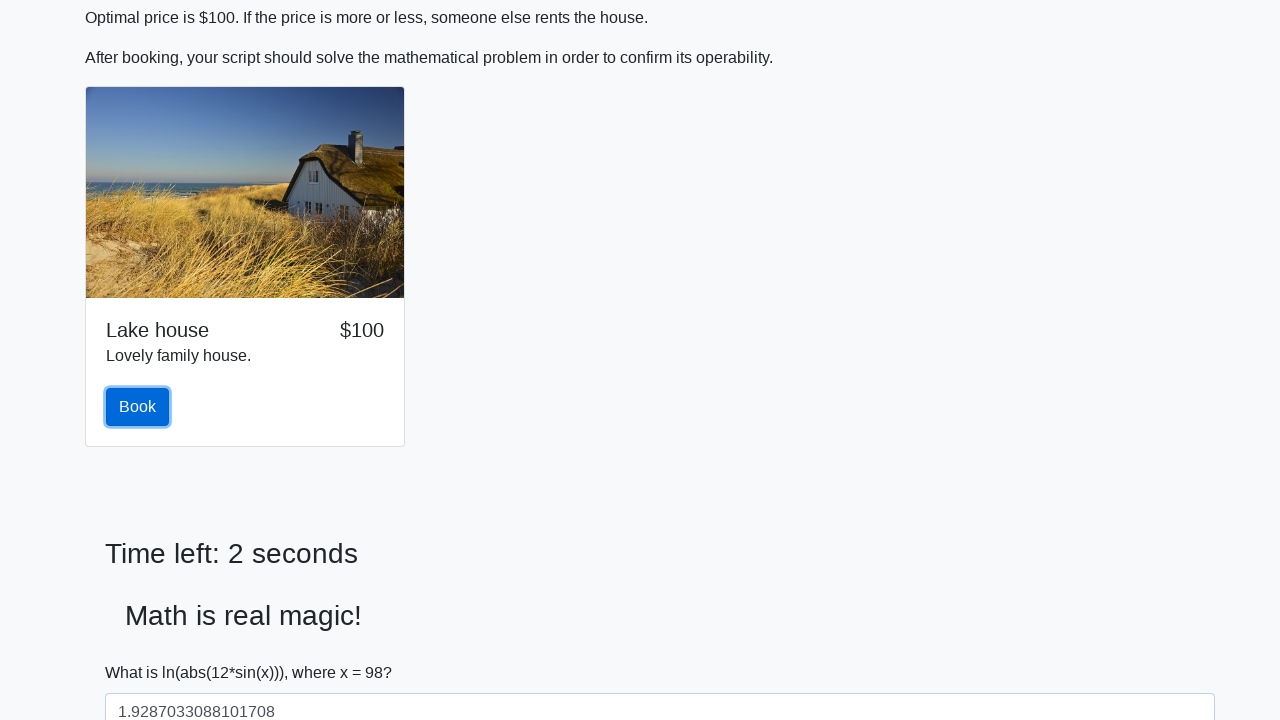

Clicked submit button to submit the answer at (143, 651) on [type='submit']
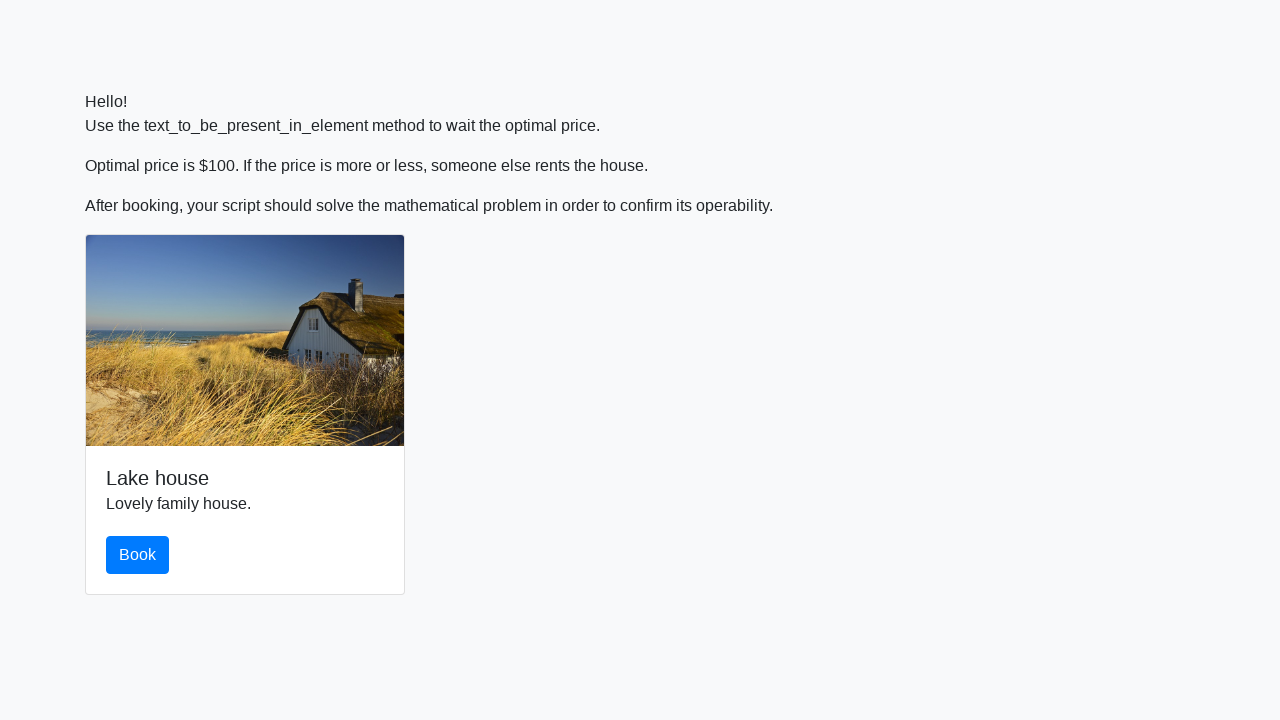

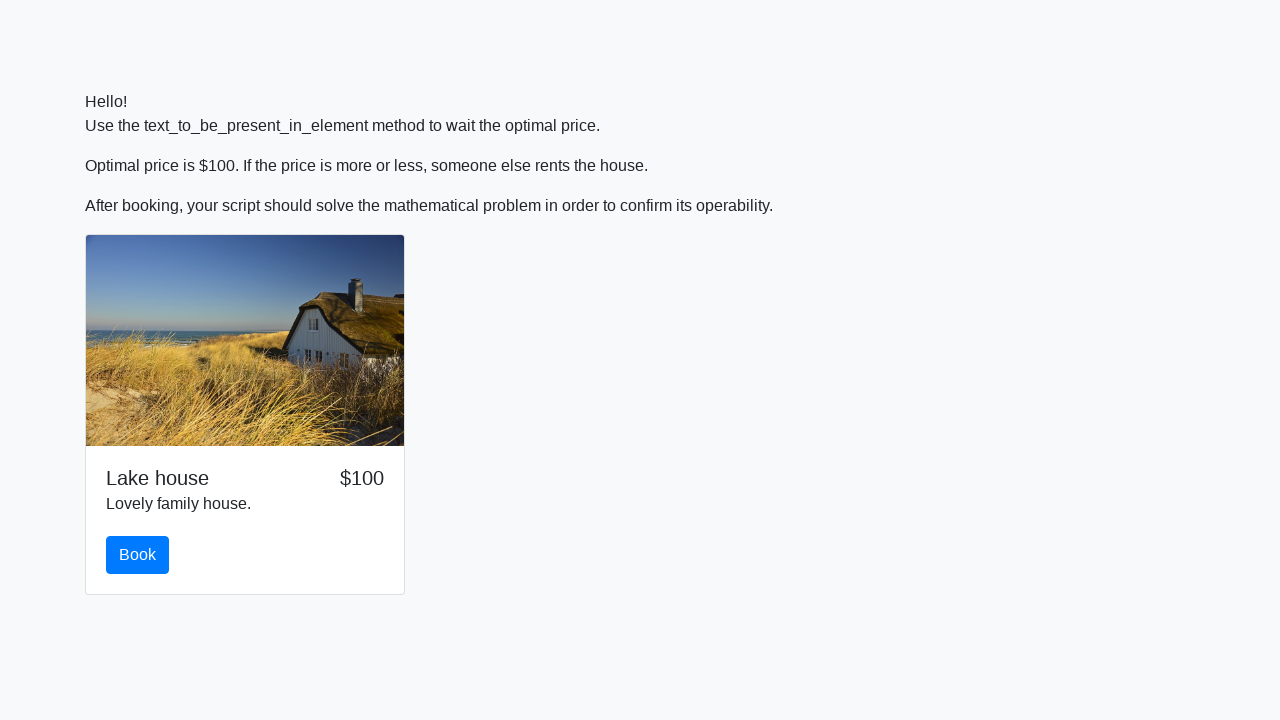